Tests clicking the 'More' link to navigate to the next page of articles

Starting URL: https://news.ycombinator.com/

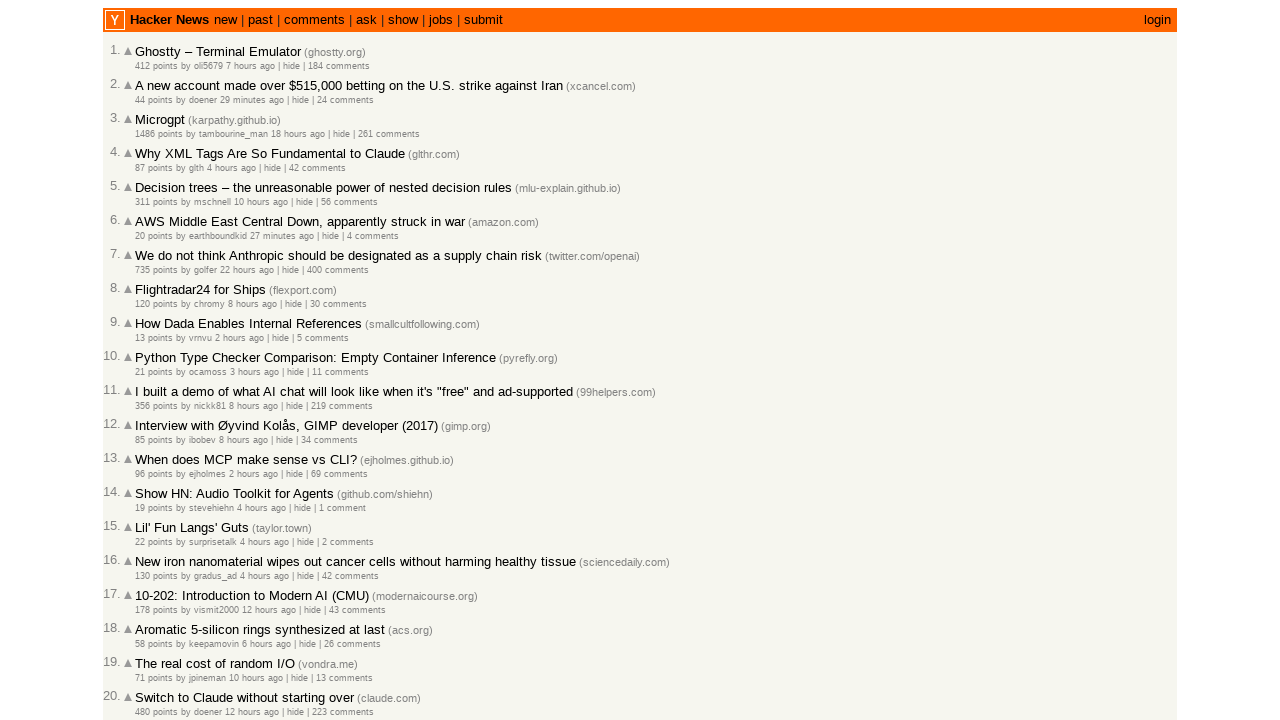

Waited 4 seconds for page to stabilize
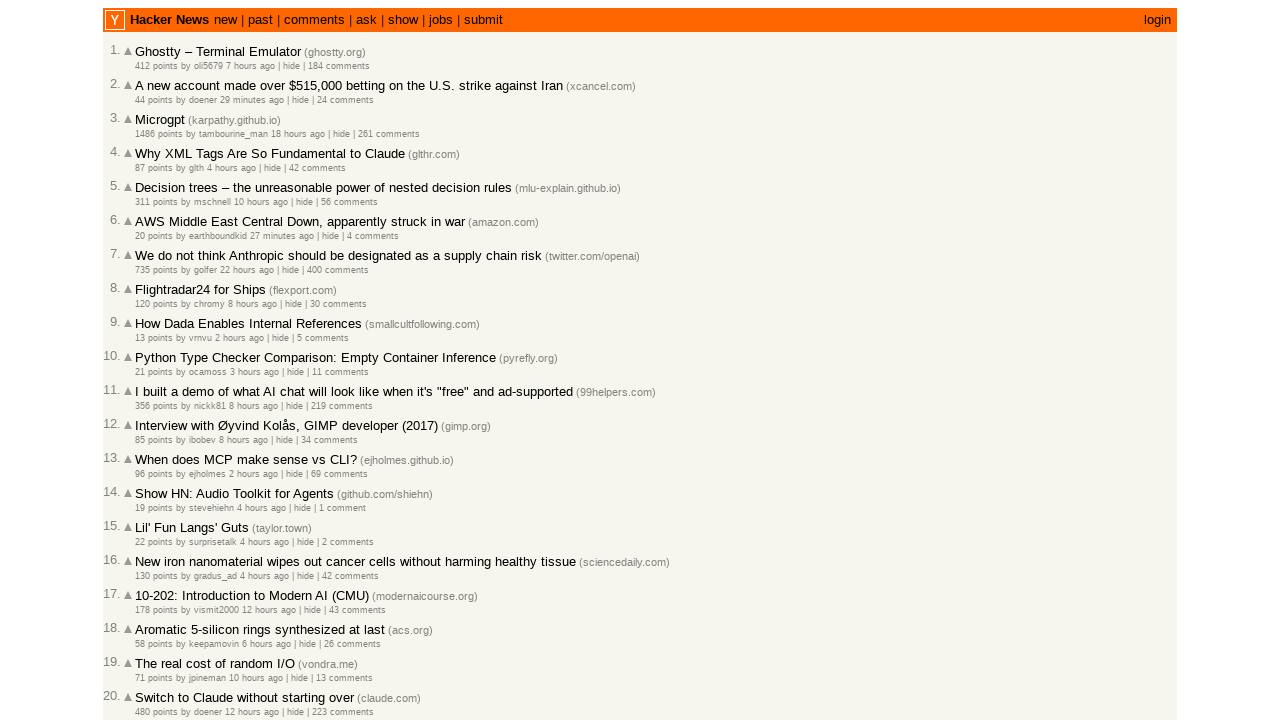

More link (a.morelink) appeared on the page
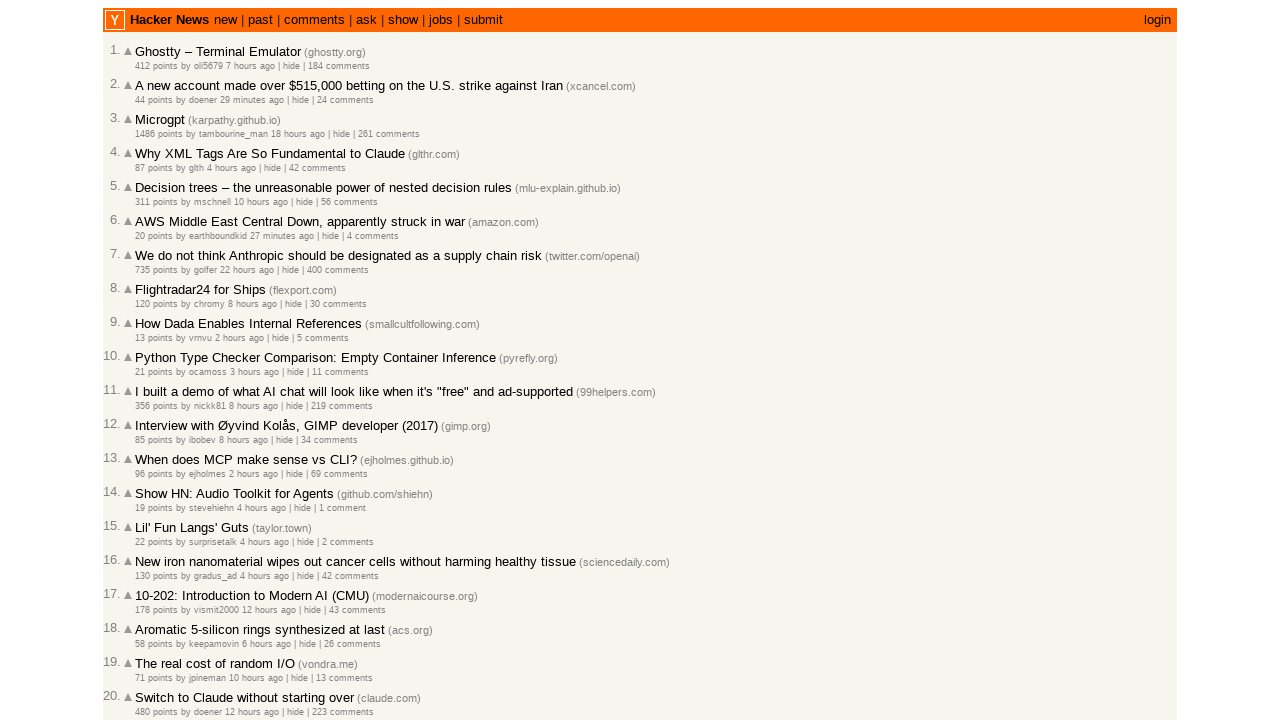

Located the More link element
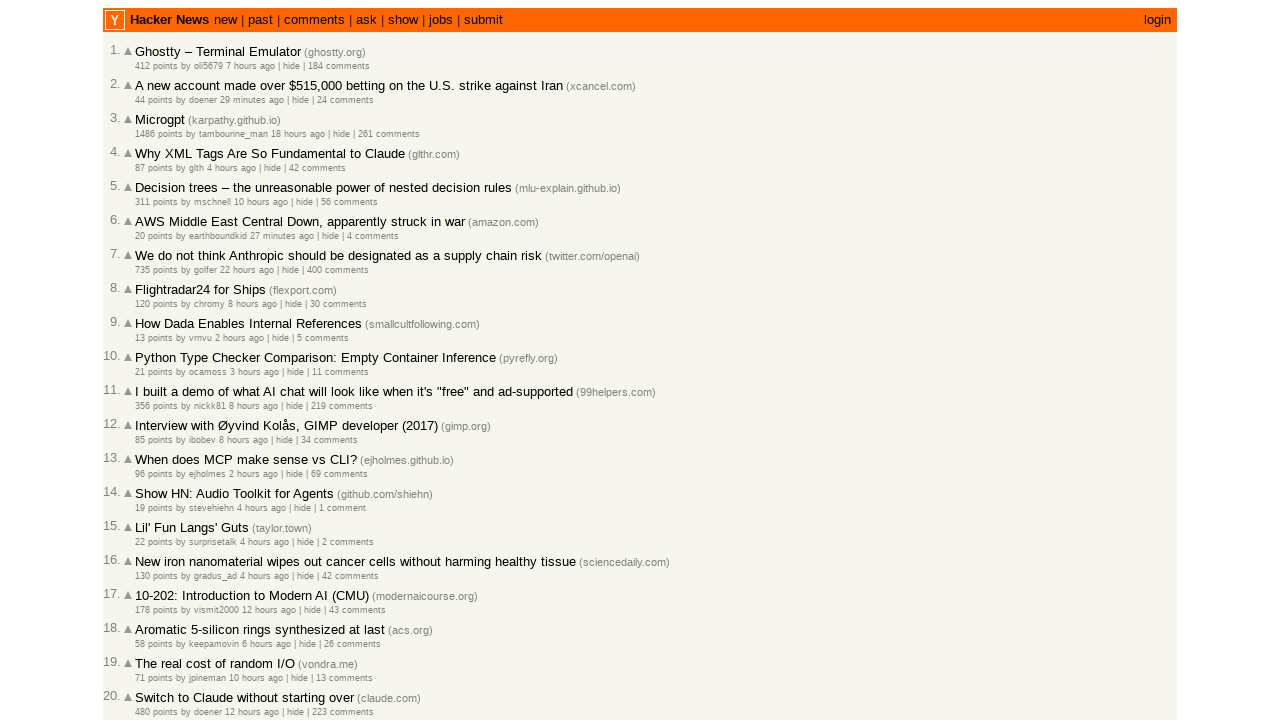

Retrieved href attribute from More link: ?p=2
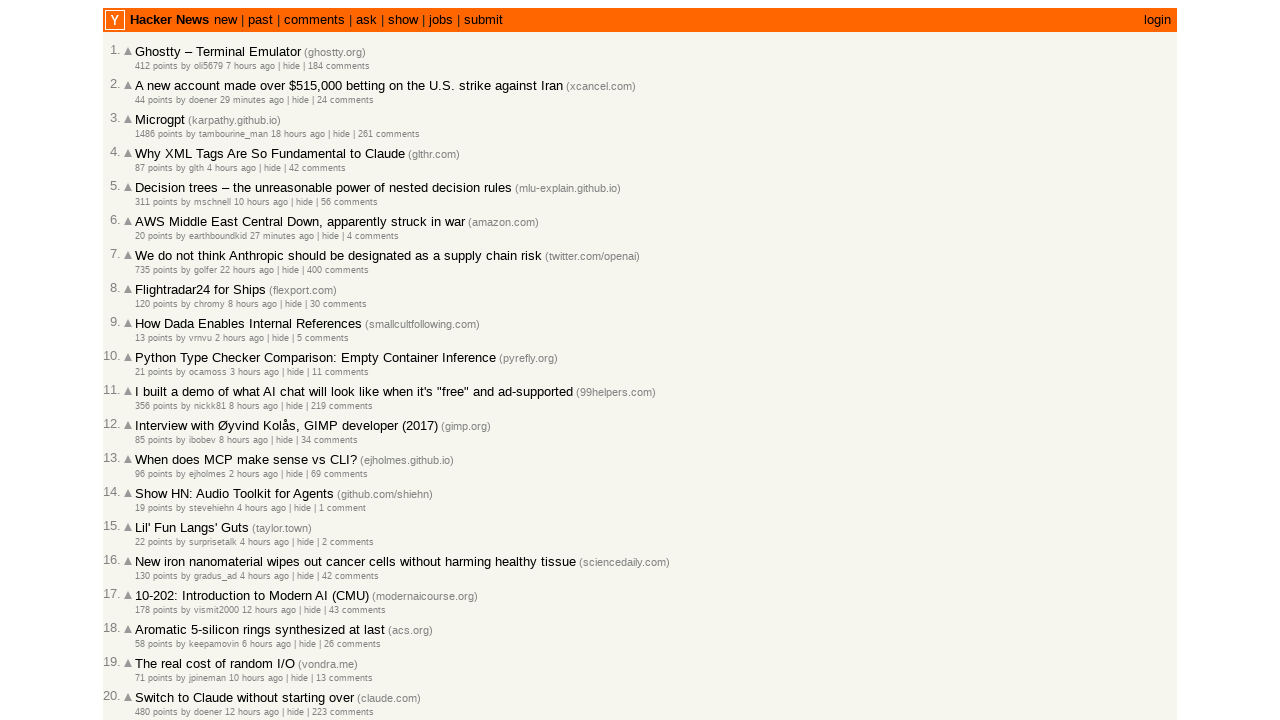

Clicked the More link to navigate to next page at (149, 616) on a.morelink
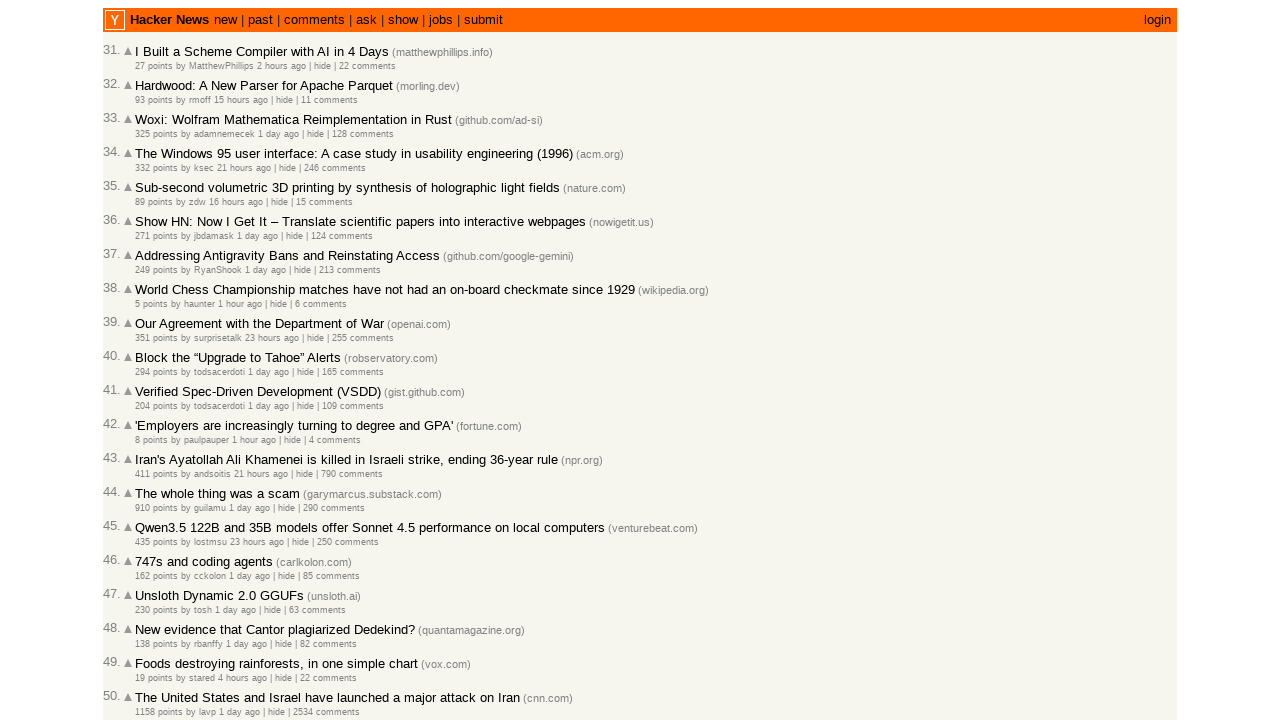

Next page loaded with networkidle state
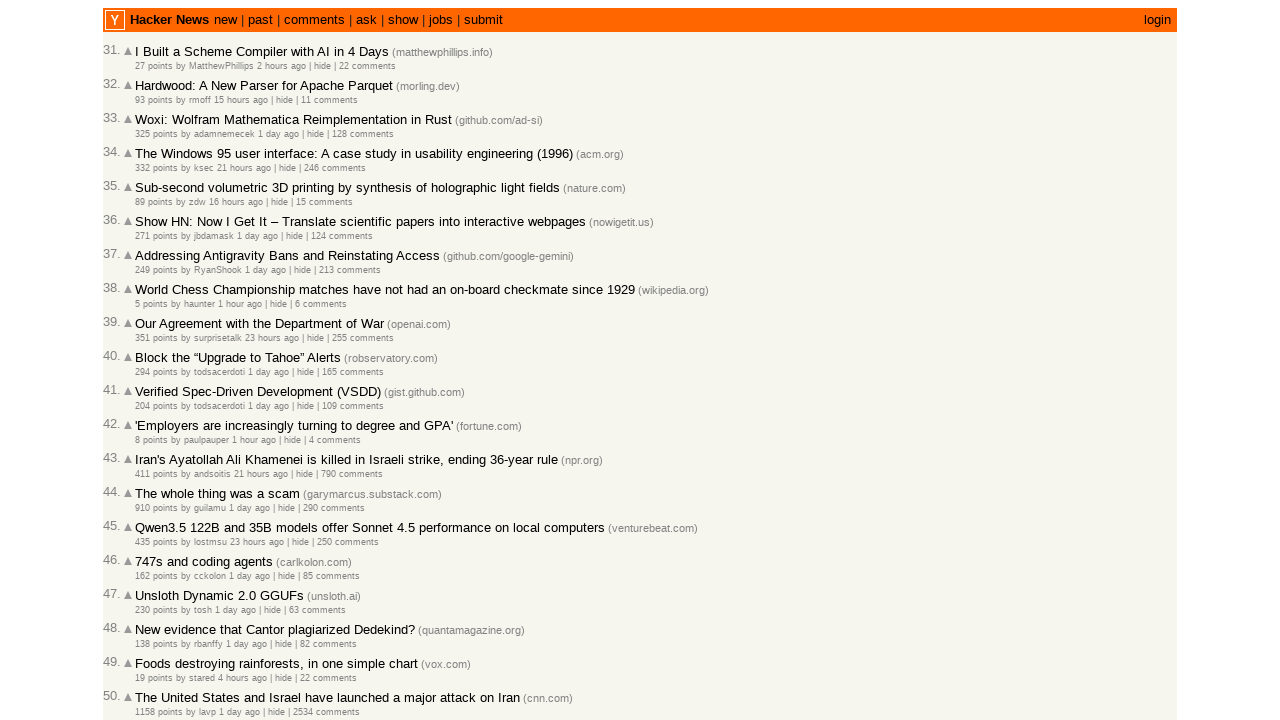

Verified page URL is https://news.ycombinator.com/?p=2
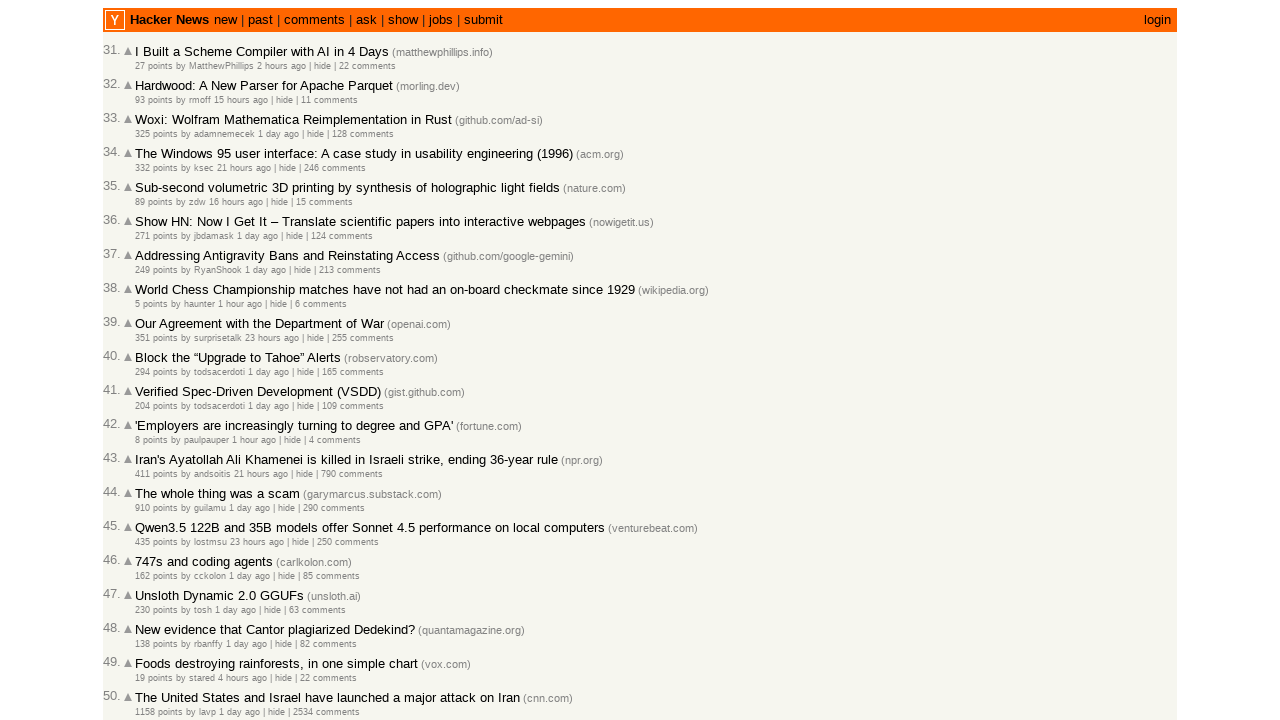

Navigated back to the previous page
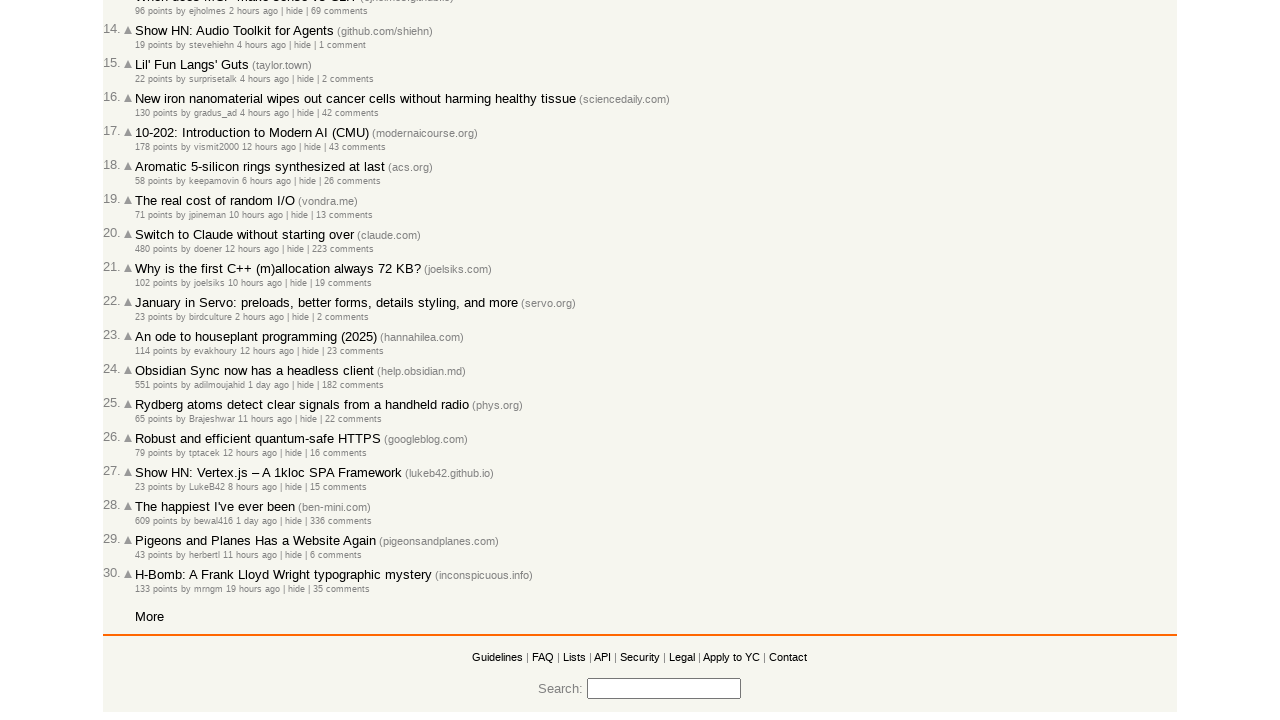

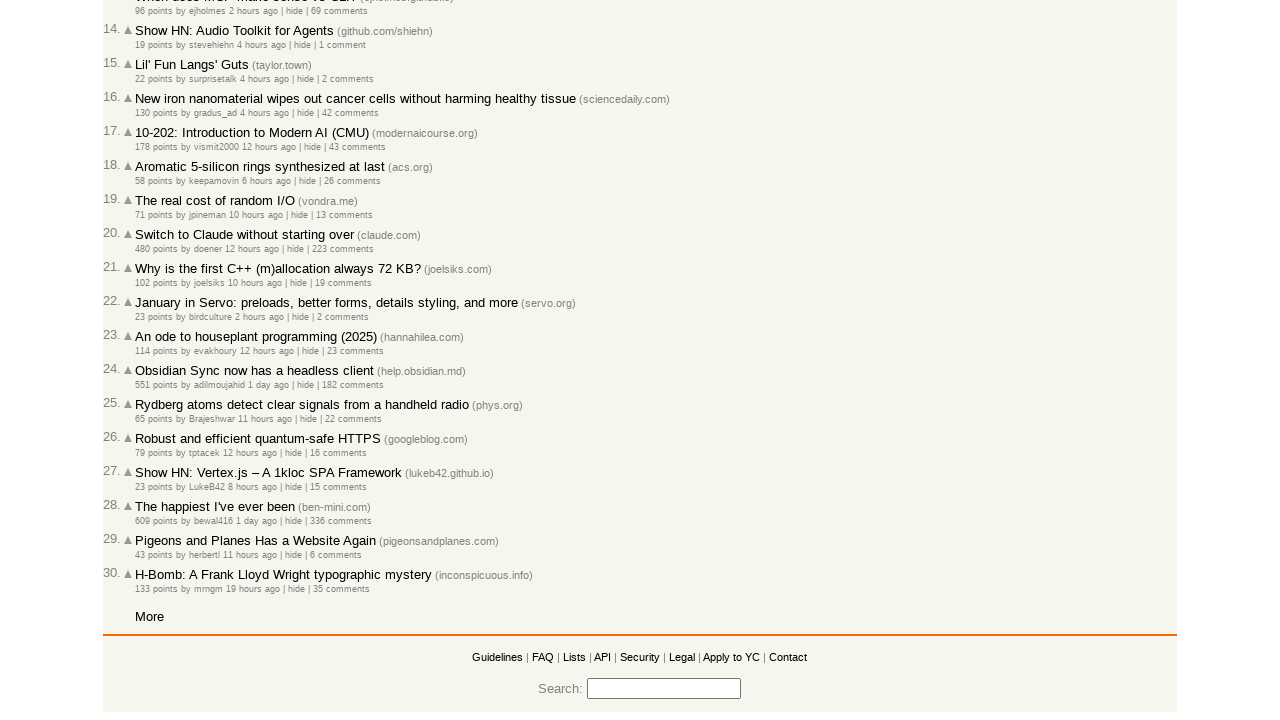